Tests a jQuery combo tree dropdown by clicking to open it and selecting multiple options from the dropdown list

Starting URL: https://www.jqueryscript.net/demo/Drop-Down-Combo-Tree/

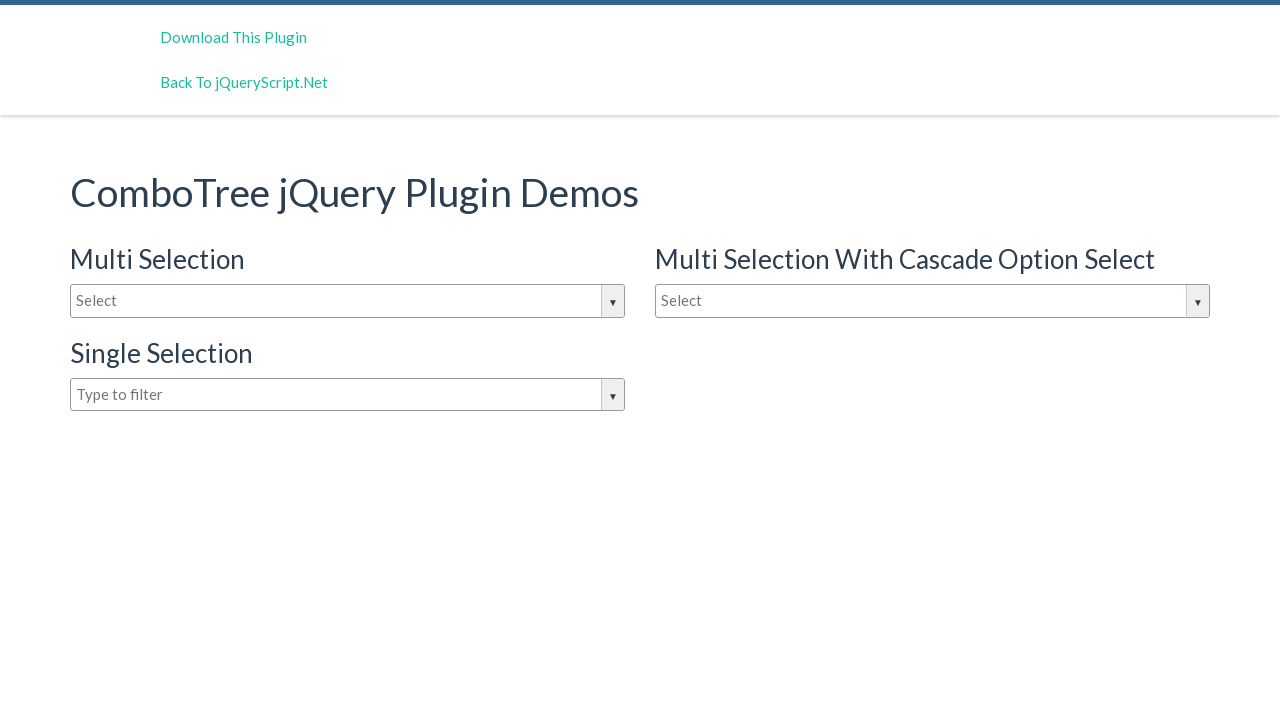

Clicked on dropdown input to open jQuery combo tree at (348, 301) on #justAnInputBox
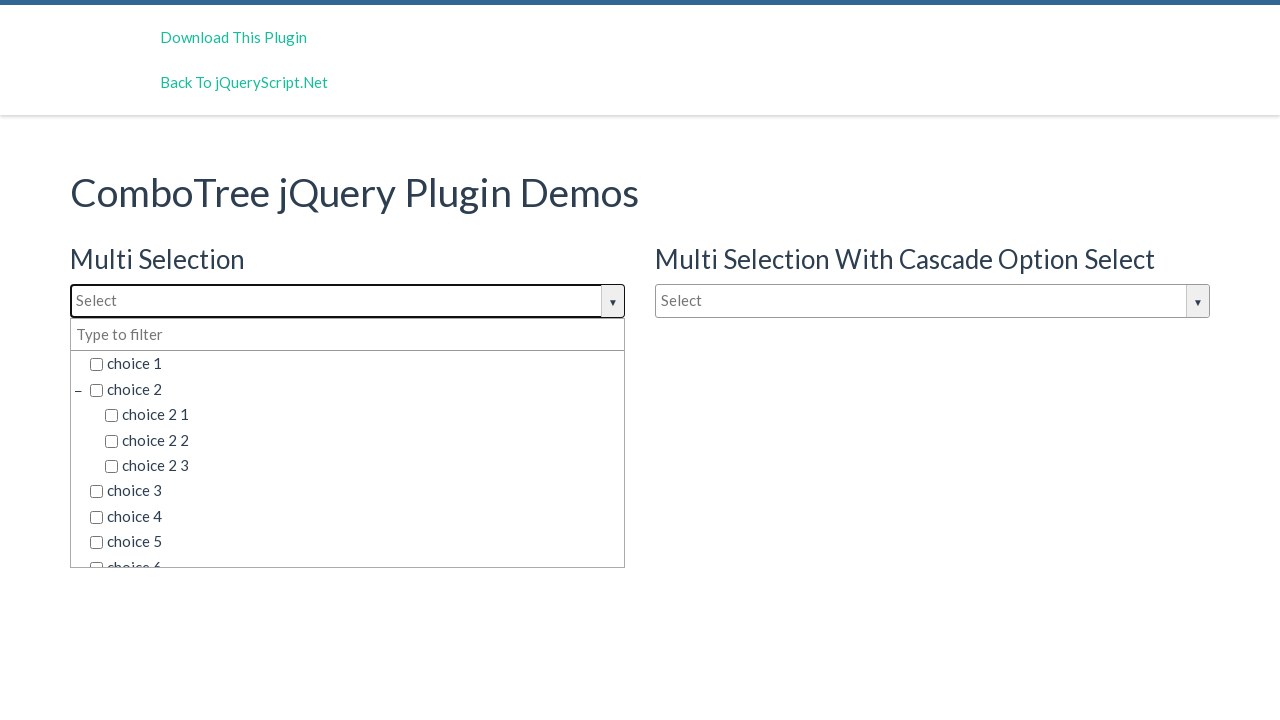

Dropdown options loaded and became visible
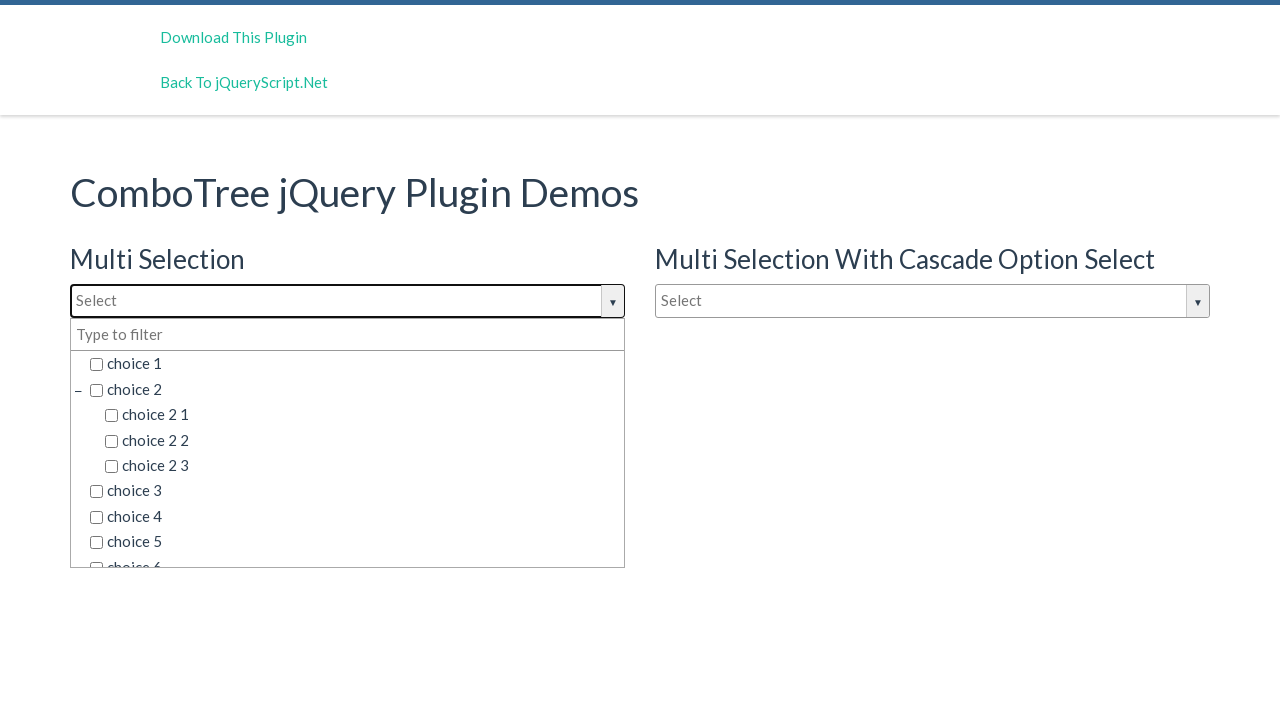

Retrieved all dropdown option elements
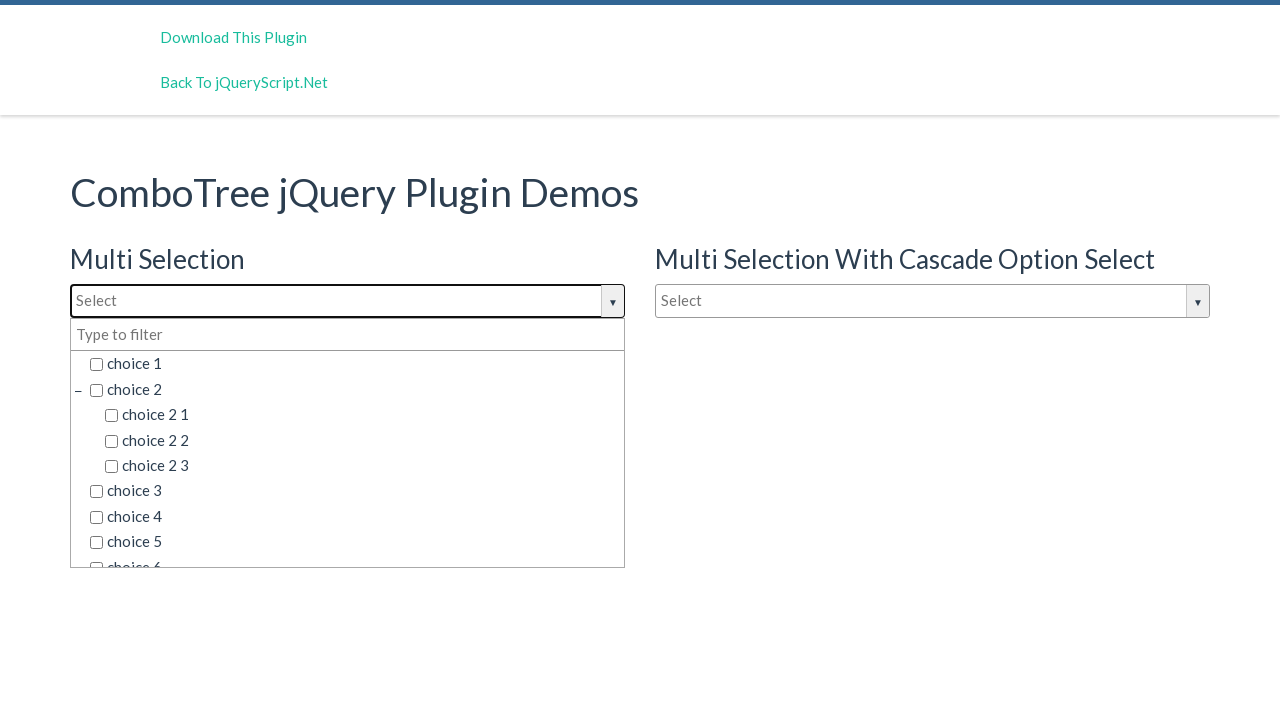

Selected 'choice 3' from dropdown at (355, 491) on span.comboTreeItemTitle >> nth=5
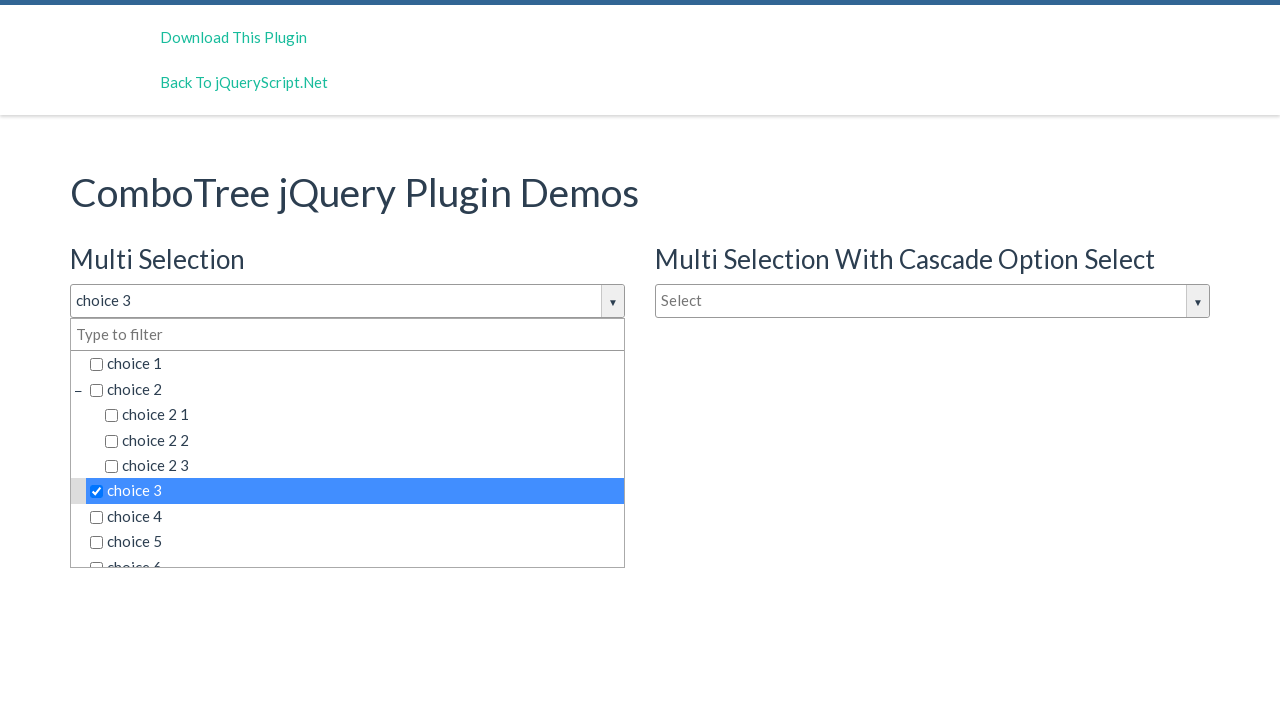

Selected 'choice 4' from dropdown at (355, 517) on span.comboTreeItemTitle >> nth=6
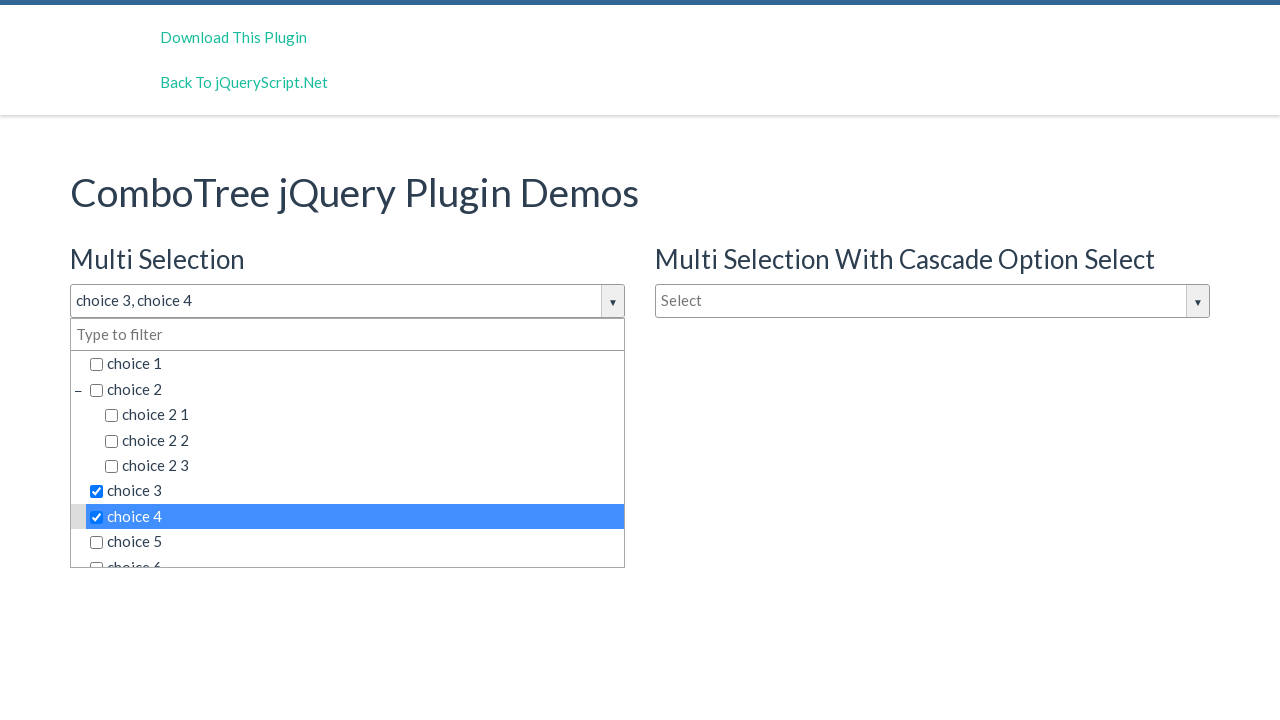

Selected 'choice 7' from dropdown at (355, 554) on span.comboTreeItemTitle >> nth=14
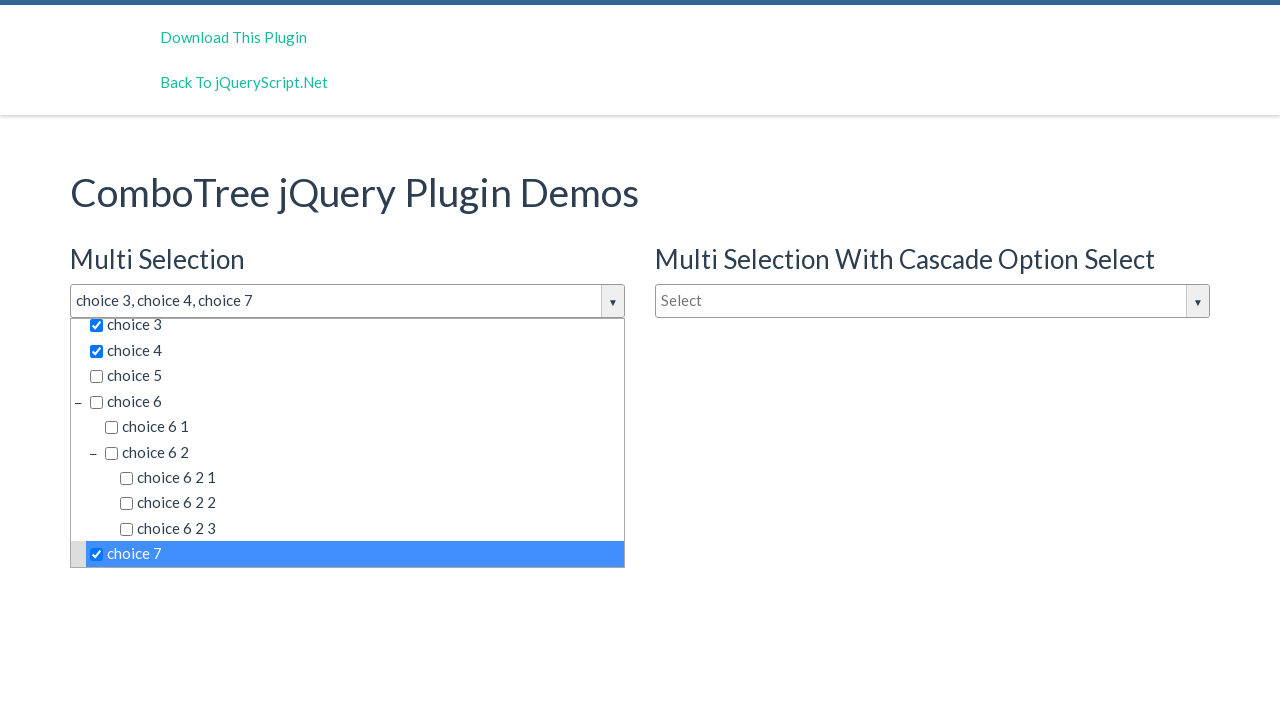

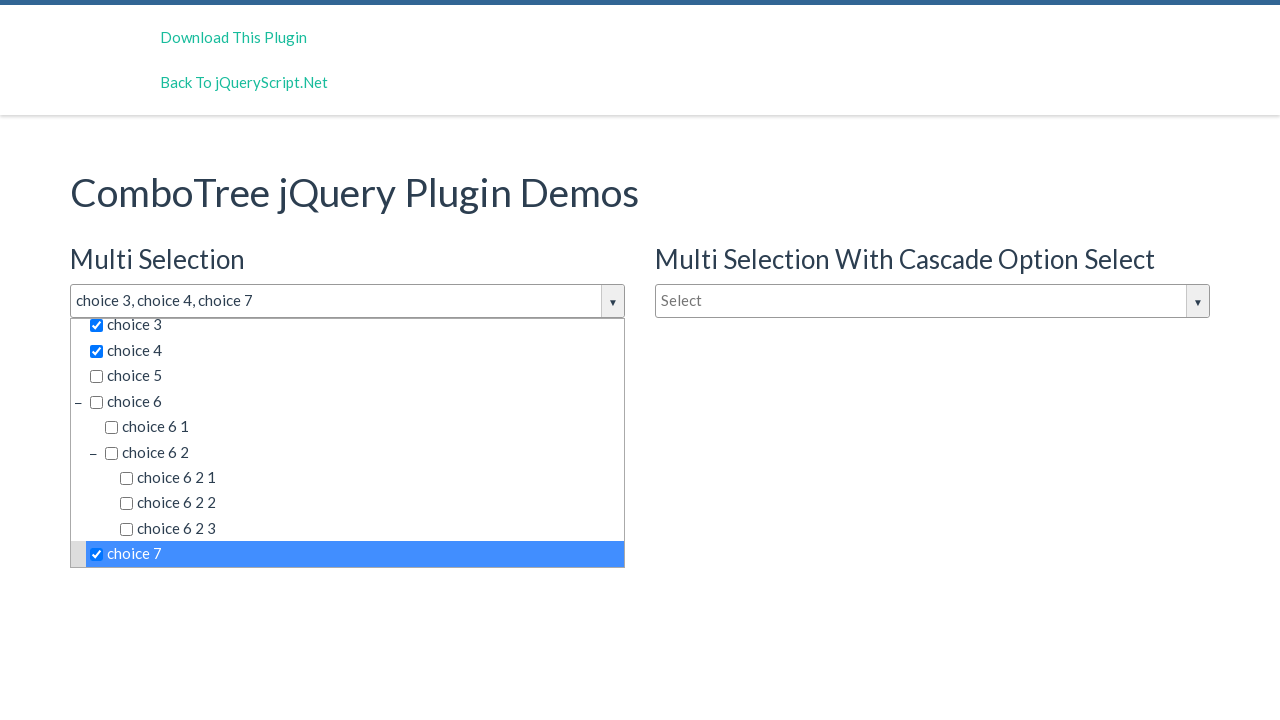